Tests dropdown functionality by selecting different options from the dropdown menu

Starting URL: http://the-internet.herokuapp.com/

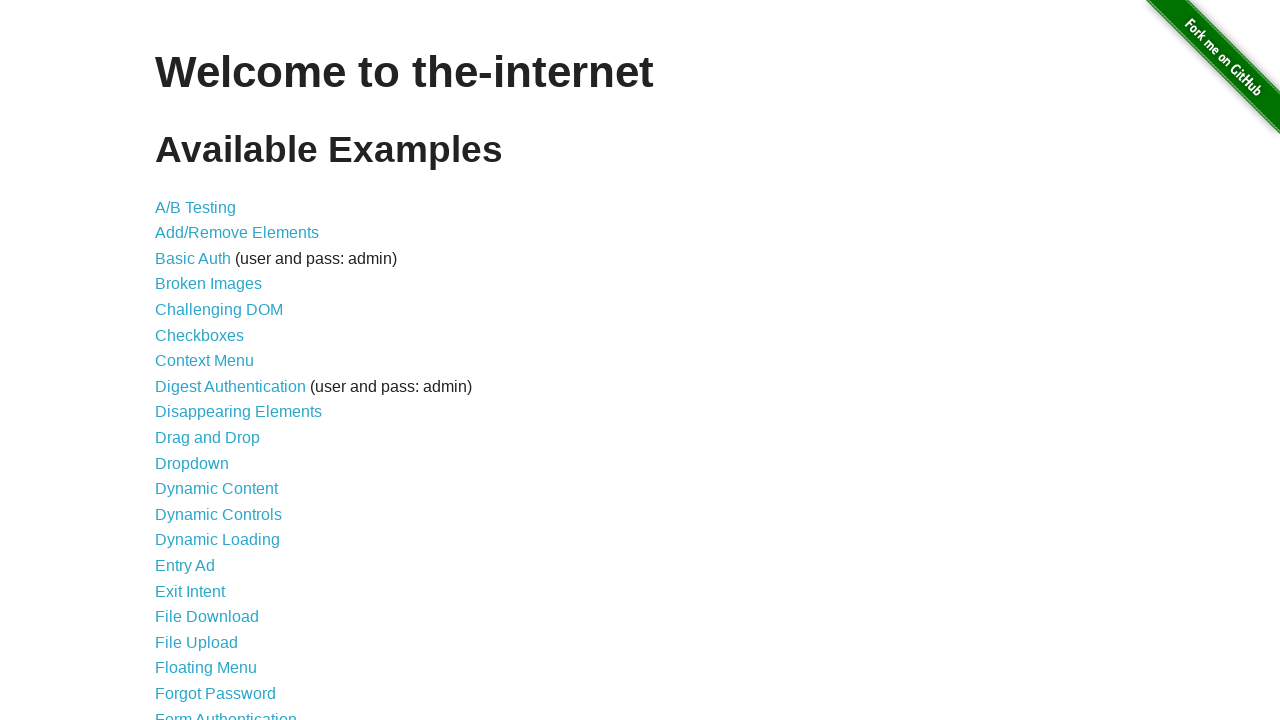

Clicked dropdown link to navigate to dropdown page at (192, 463) on a[href='/dropdown']
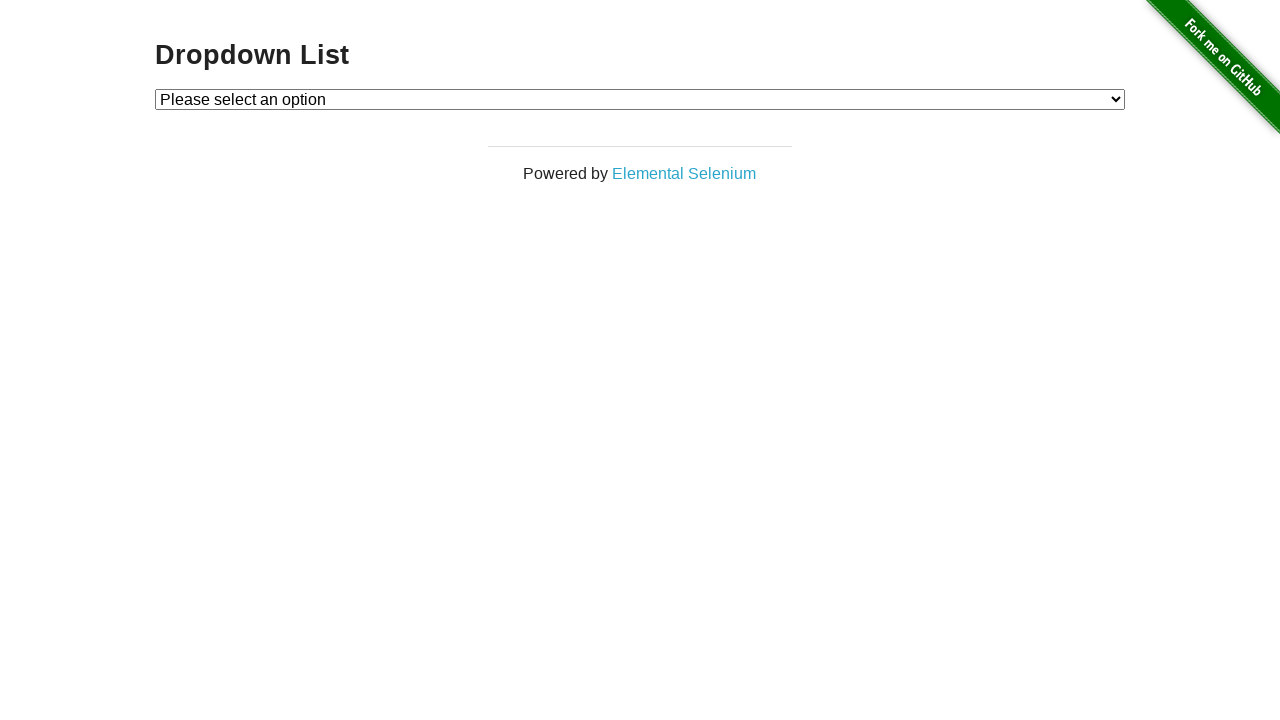

Waited for dropdown element to be visible
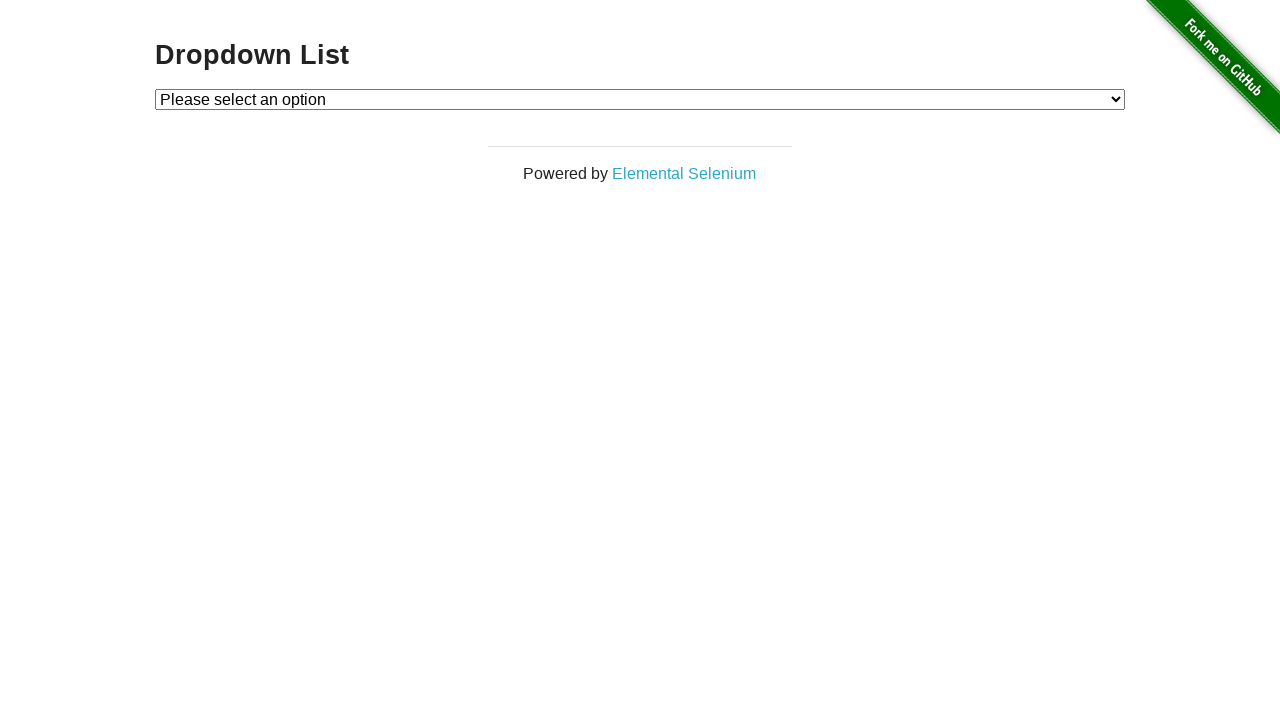

Clicked dropdown to open the menu at (640, 99) on #dropdown
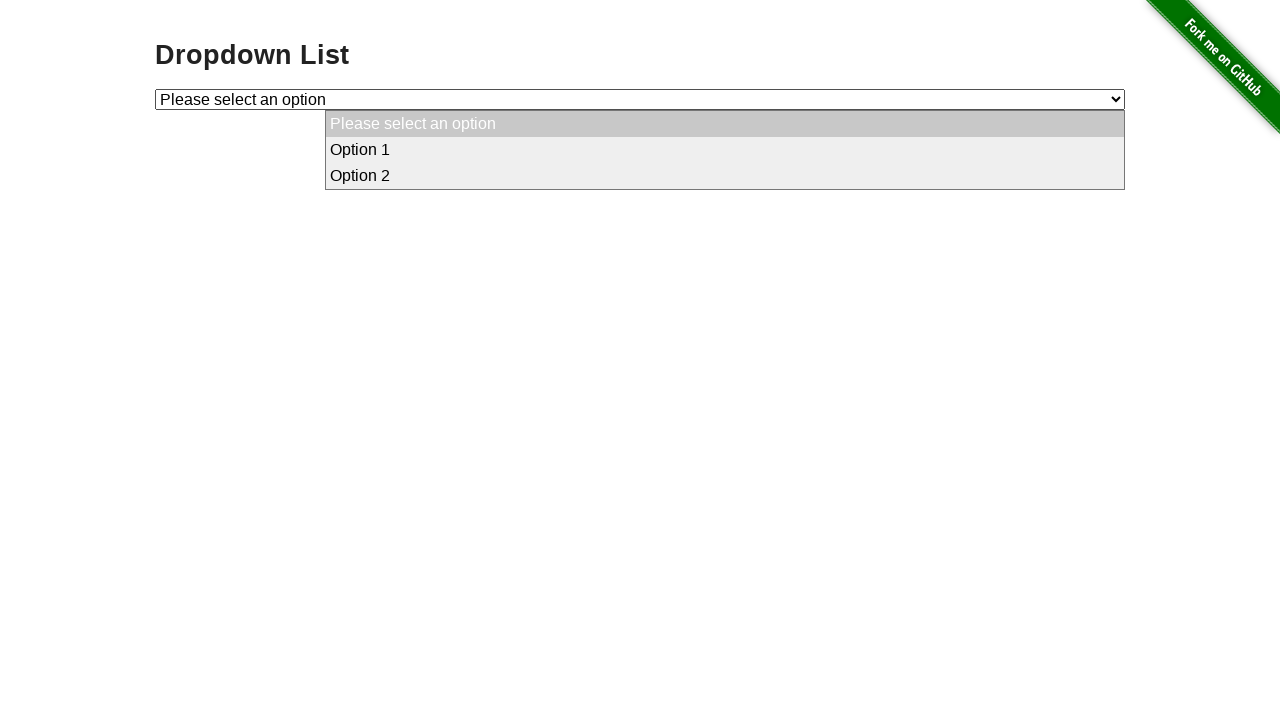

Selected Option 1 from dropdown on #dropdown
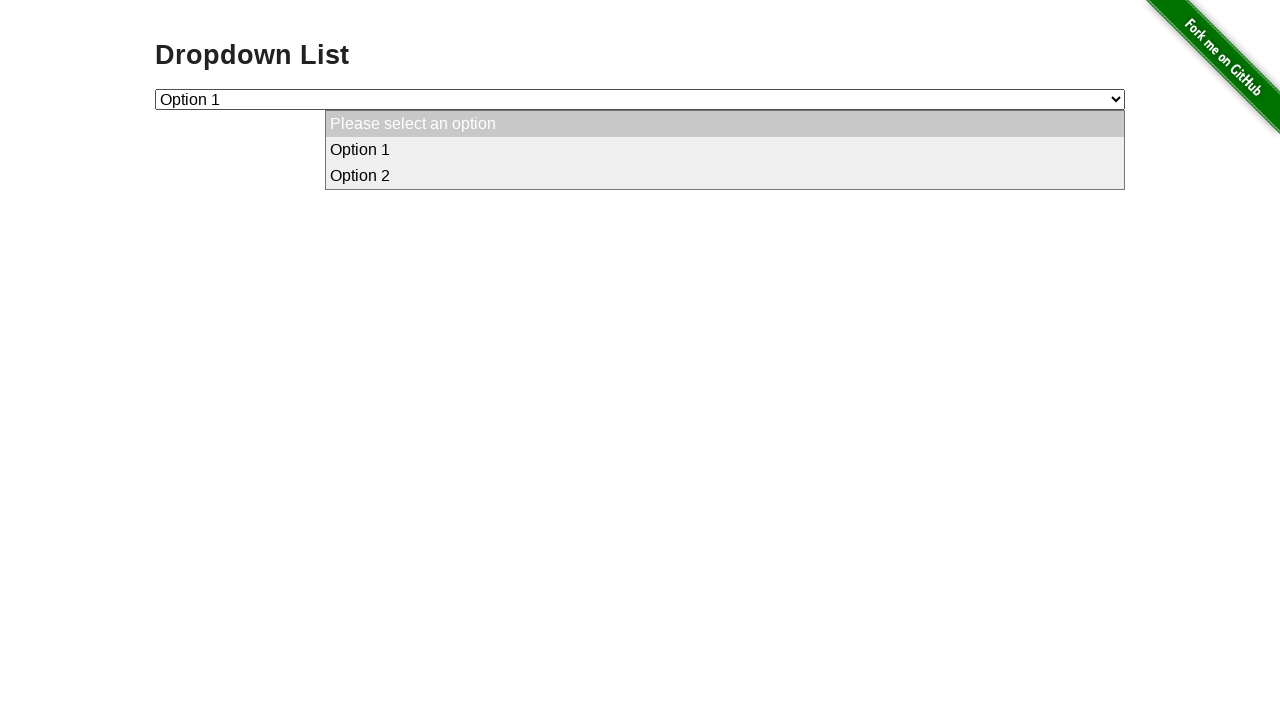

Selected Option 2 from dropdown on #dropdown
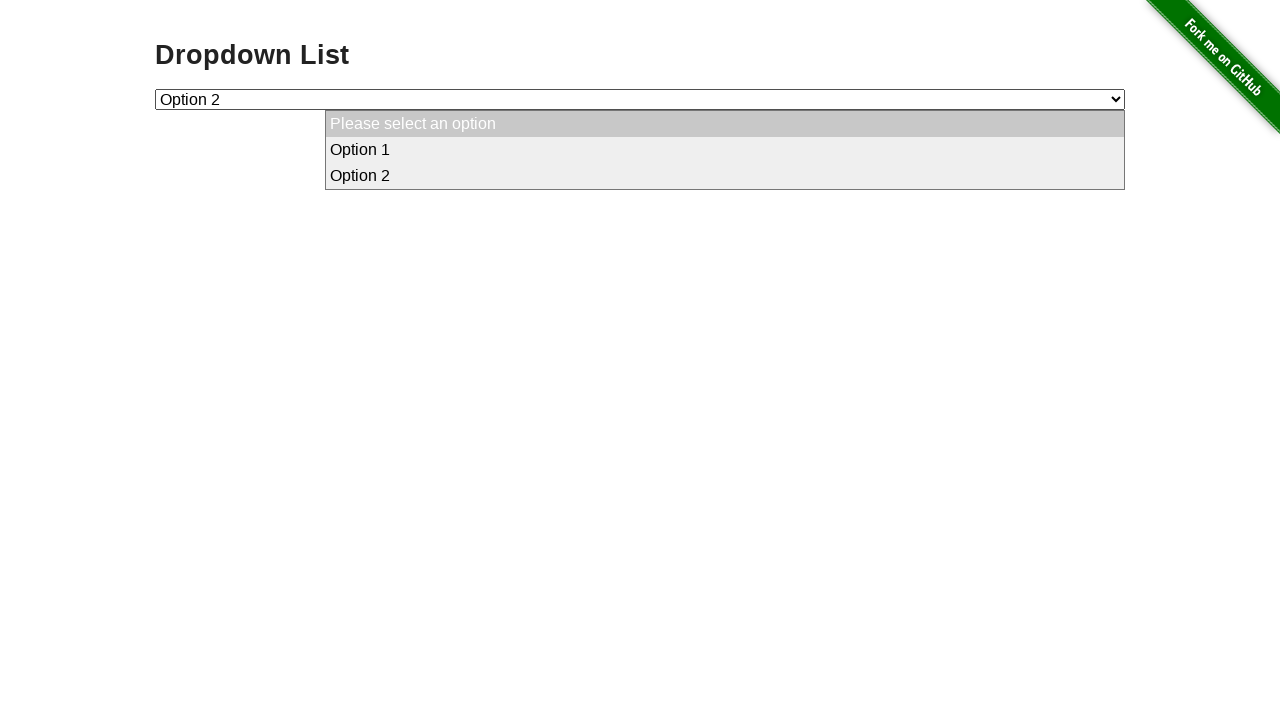

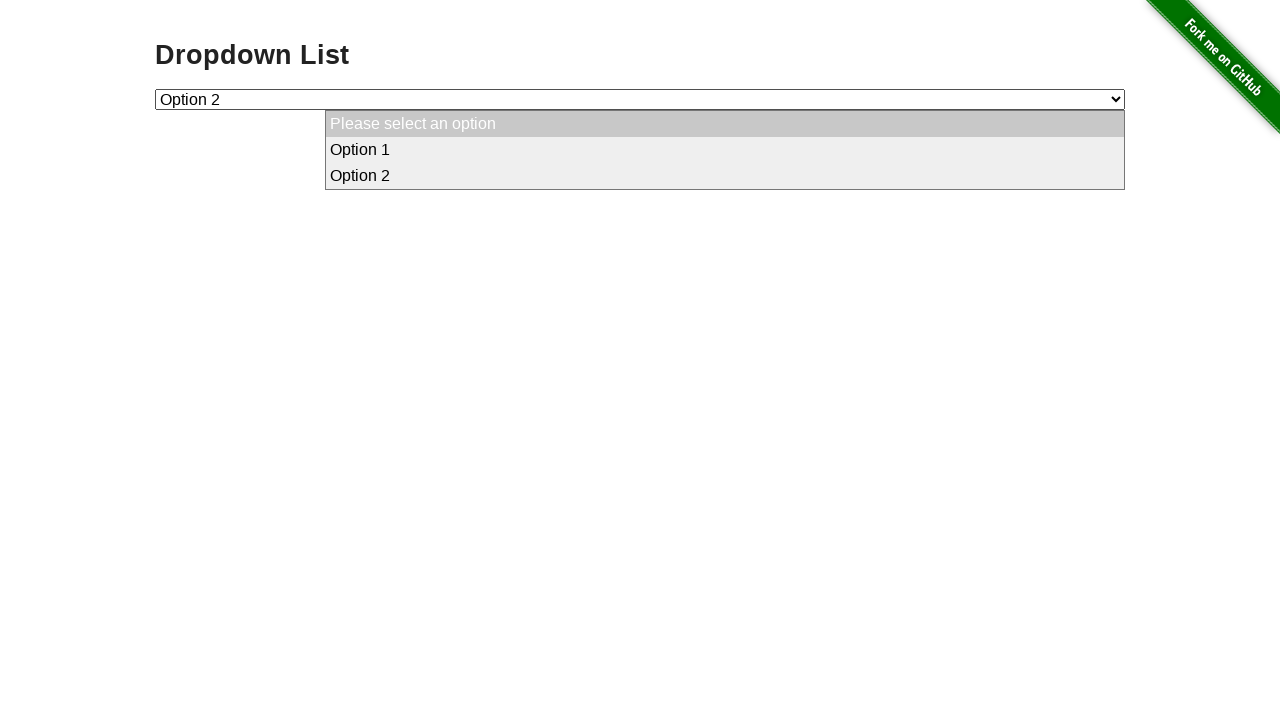